Tests that profile text paragraphs are present and clickable

Starting URL: https://ateto1204.github.io/

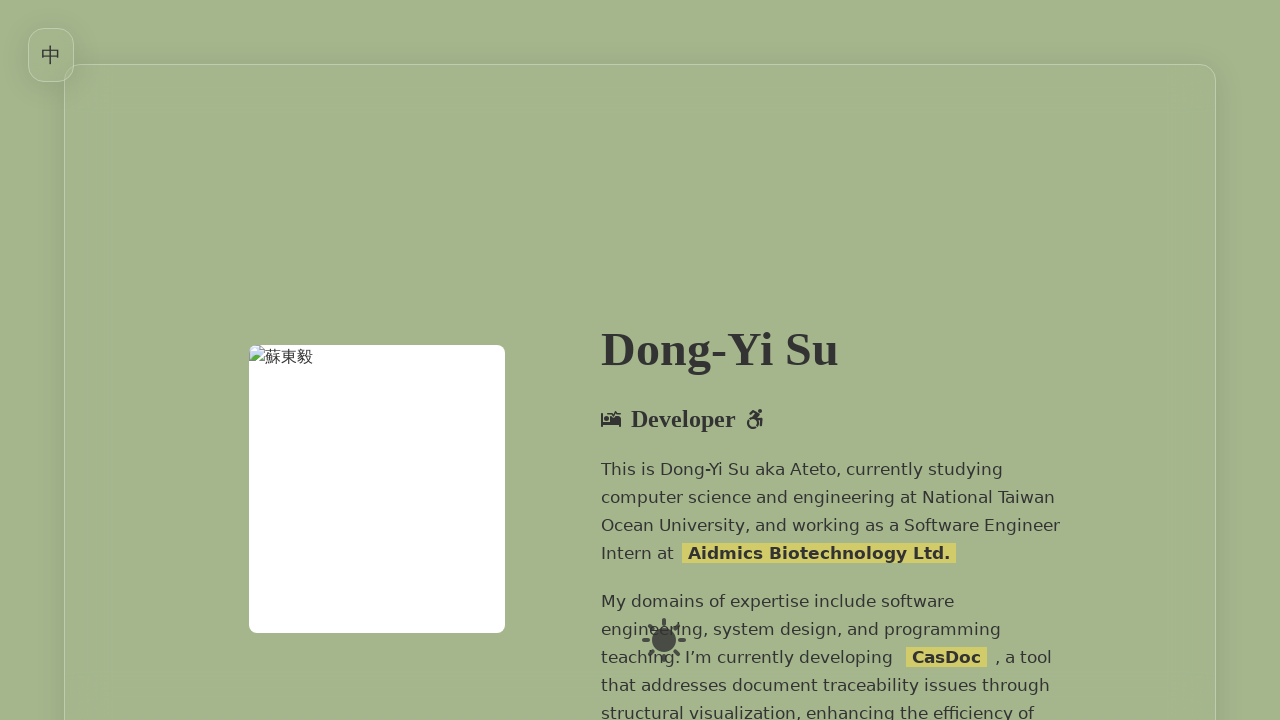

Clicked on profile introduction text 'This is Dong-Yi Su aka Ateto' at (640, 511) on internal:text="This is Dong-Yi Su aka Ateto"i
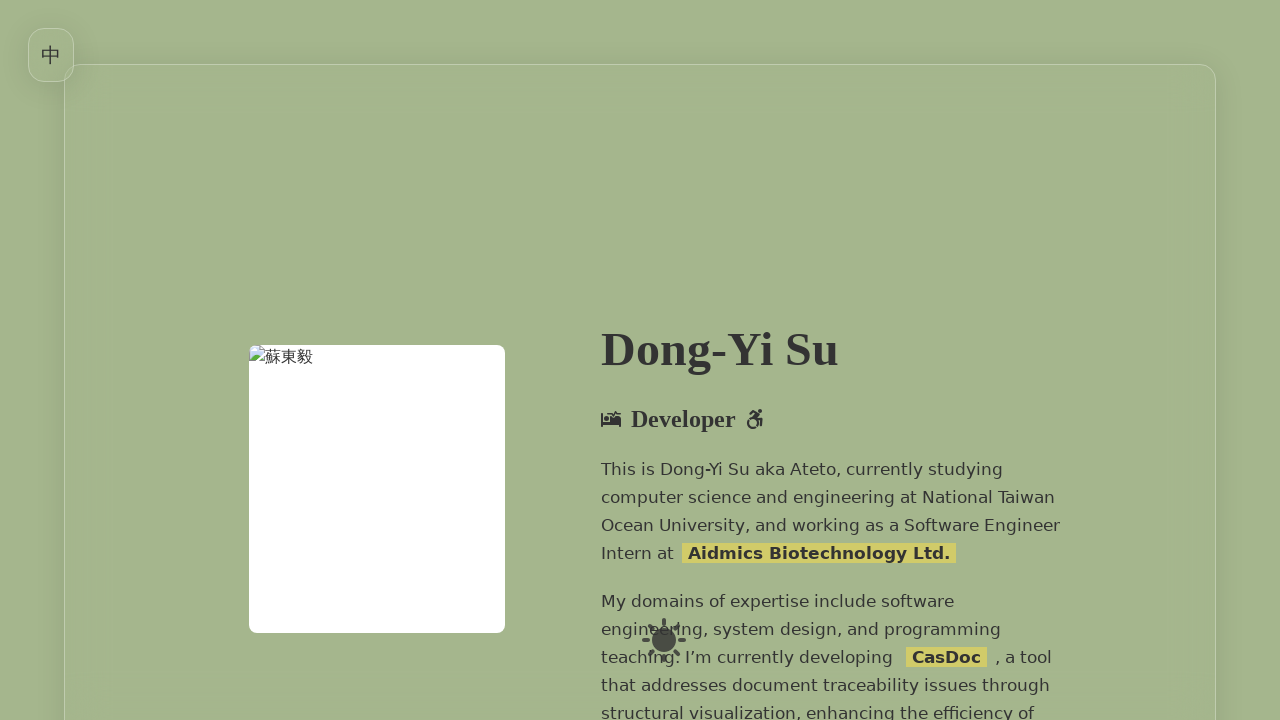

Clicked on expertise text 'My domains of expertise include' at (640, 360) on internal:text="My domains of expertise include"i
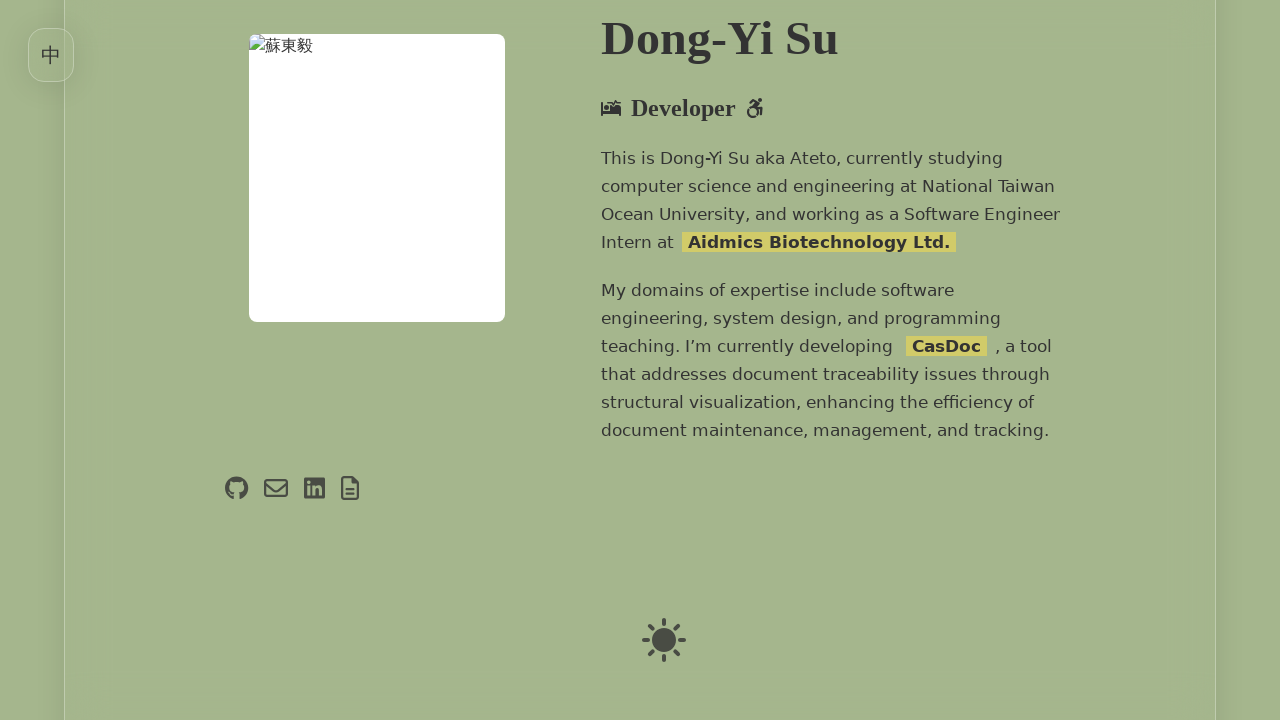

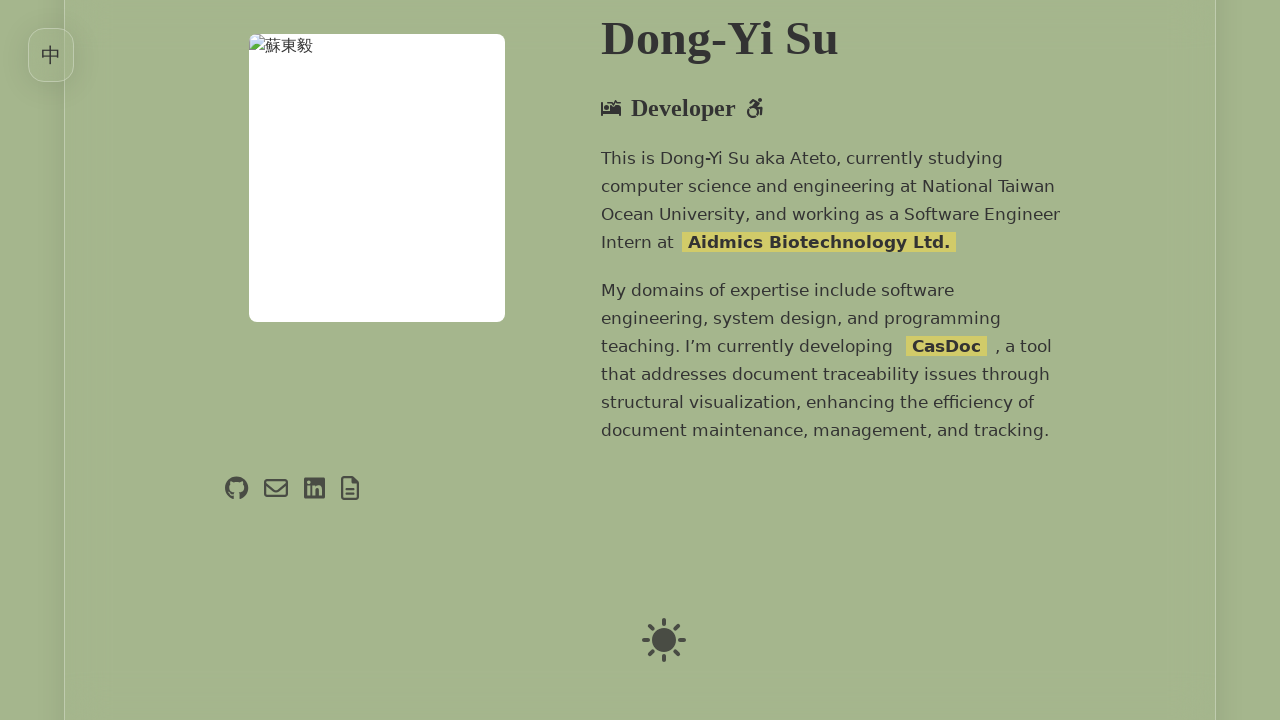